Tests the Widgets section by navigating to Tabs and verifying that different tabs display different content

Starting URL: https://demoqa.com/

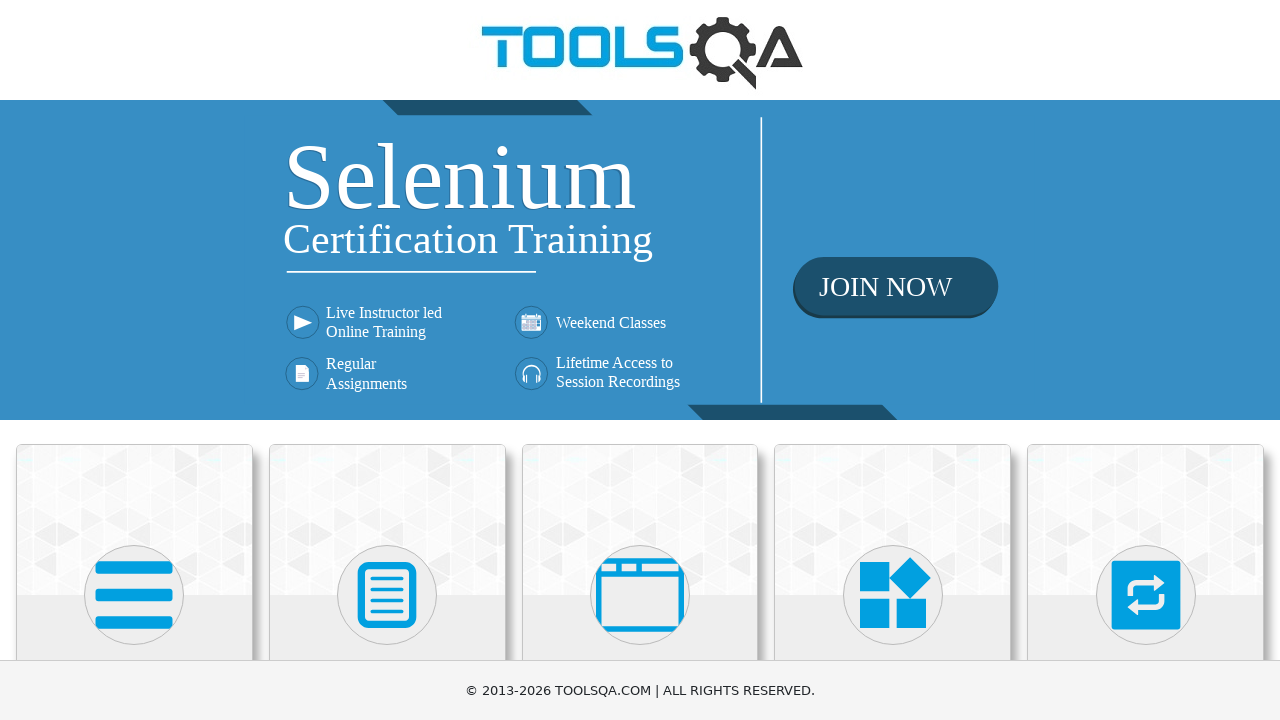

Scrolled down by 100px to view more cards
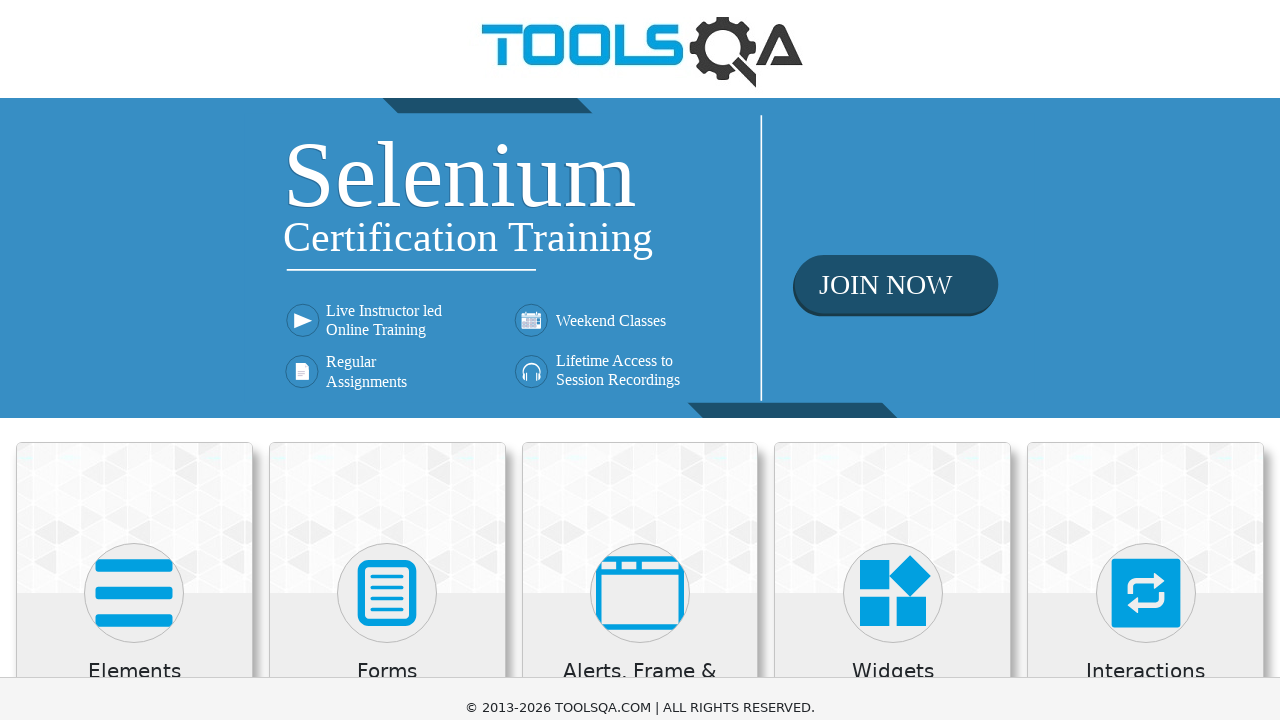

Clicked on Widgets card at (893, 520) on div.card:has-text('Widgets')
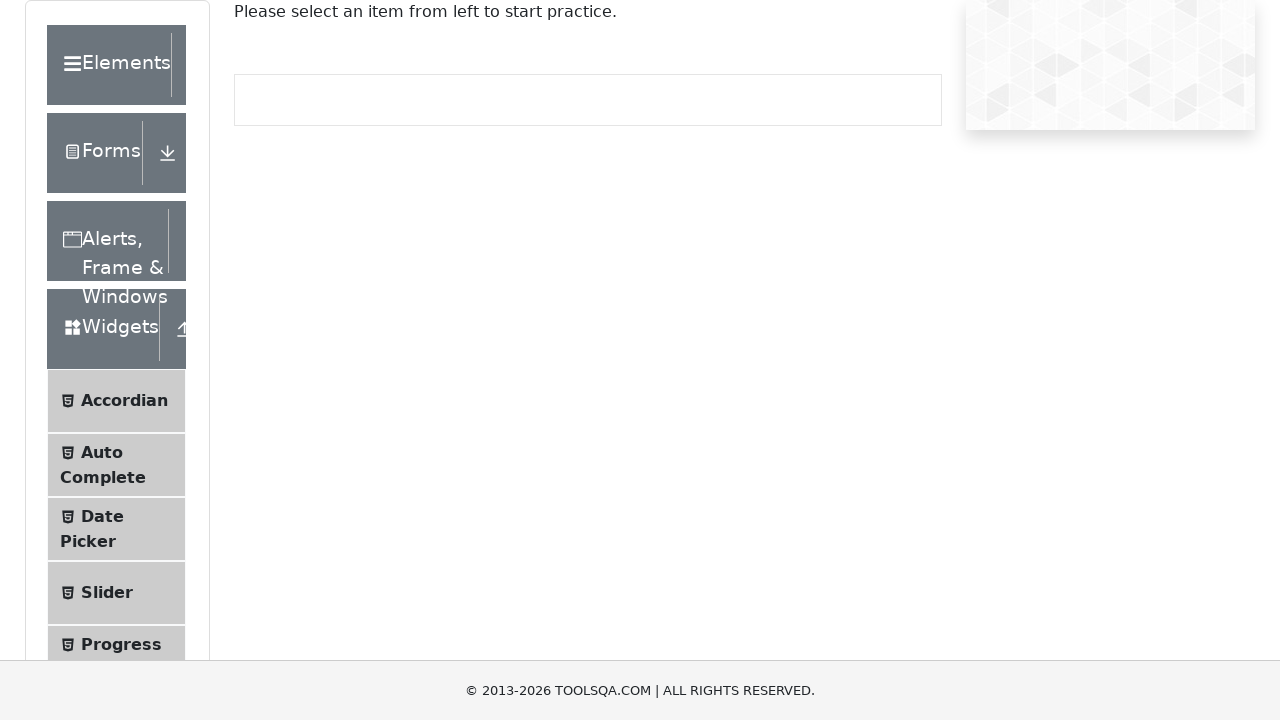

Left panel loaded
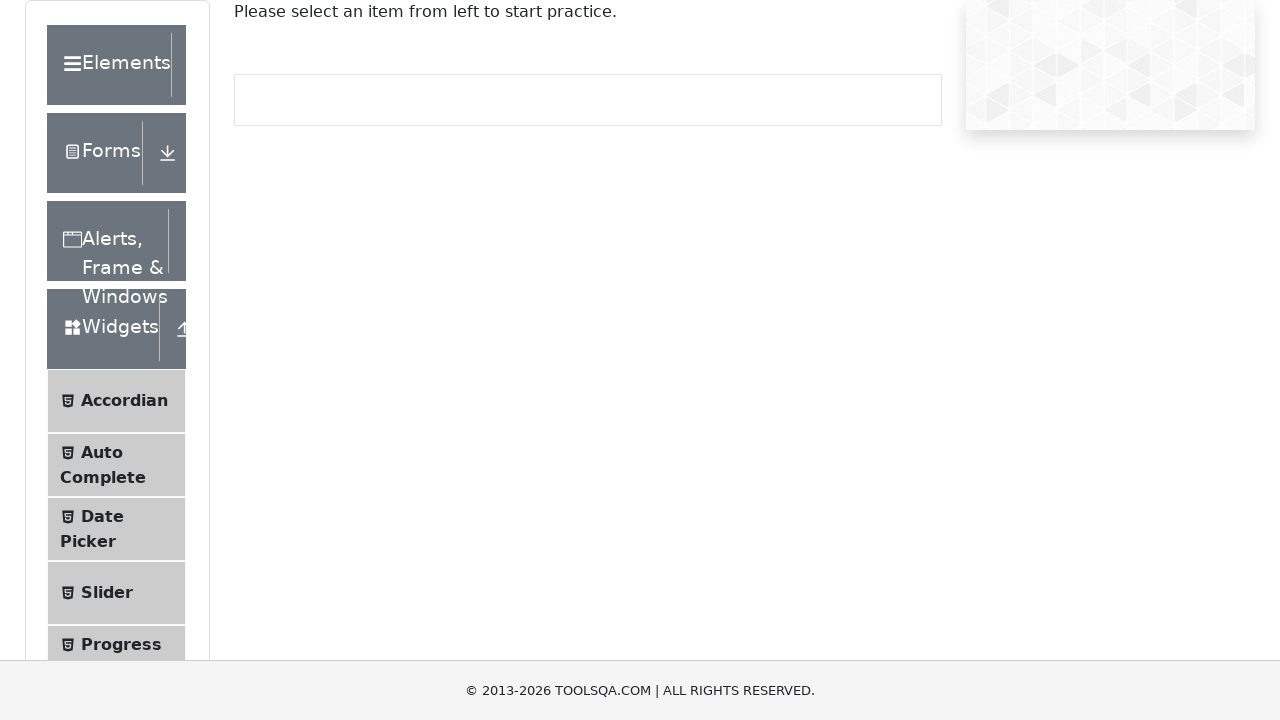

Scrolled down by 550px to view Tabs menu item
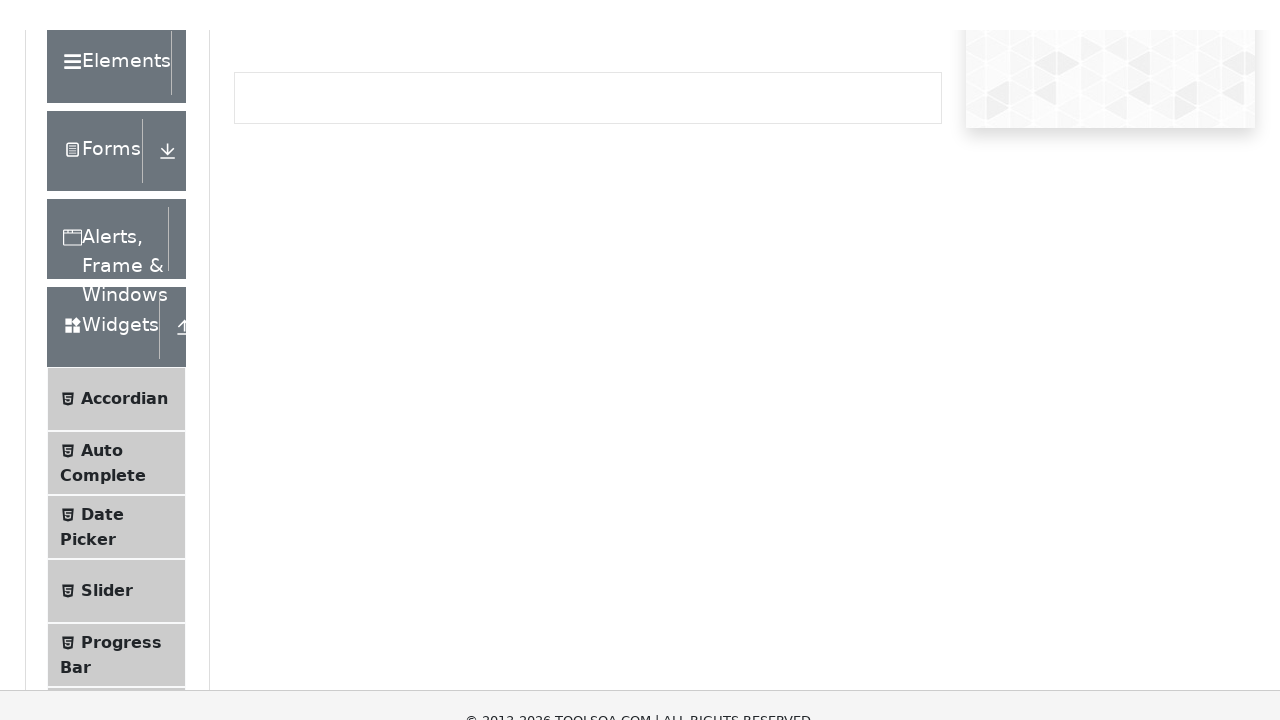

Clicked on Tabs menu item at (101, 195) on text=Tabs
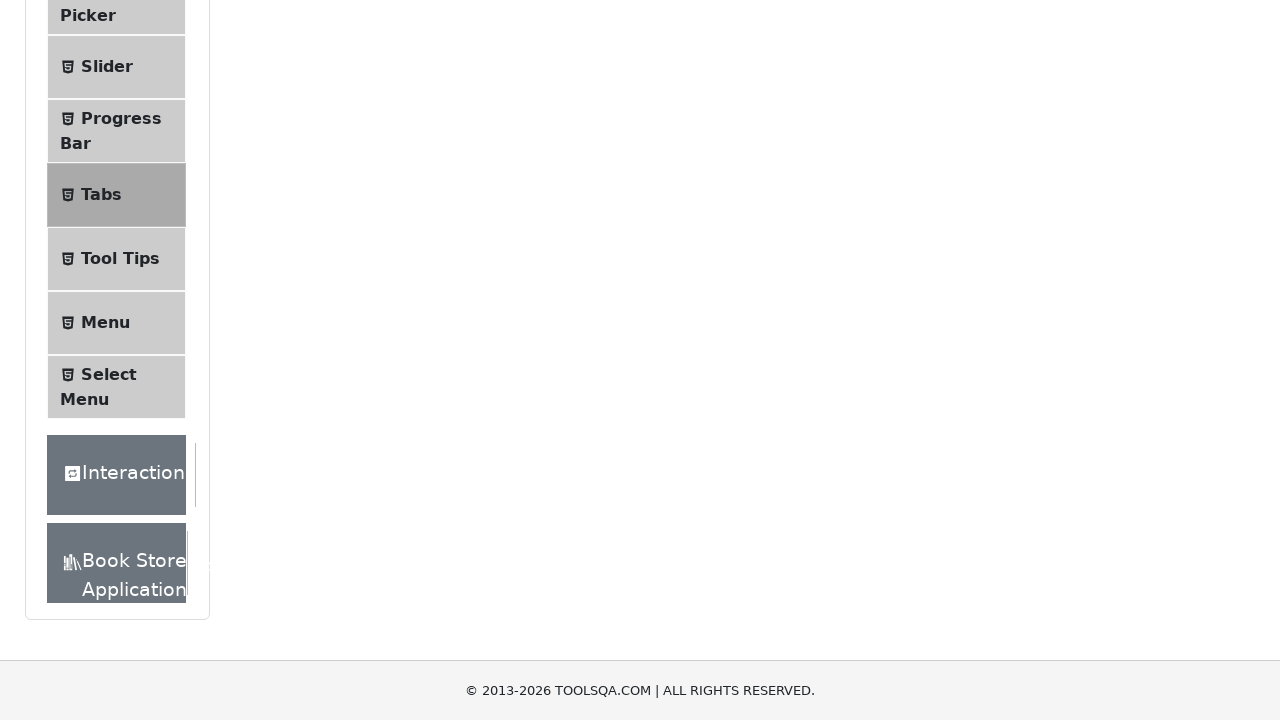

Scrolled down by 200px to view tabs
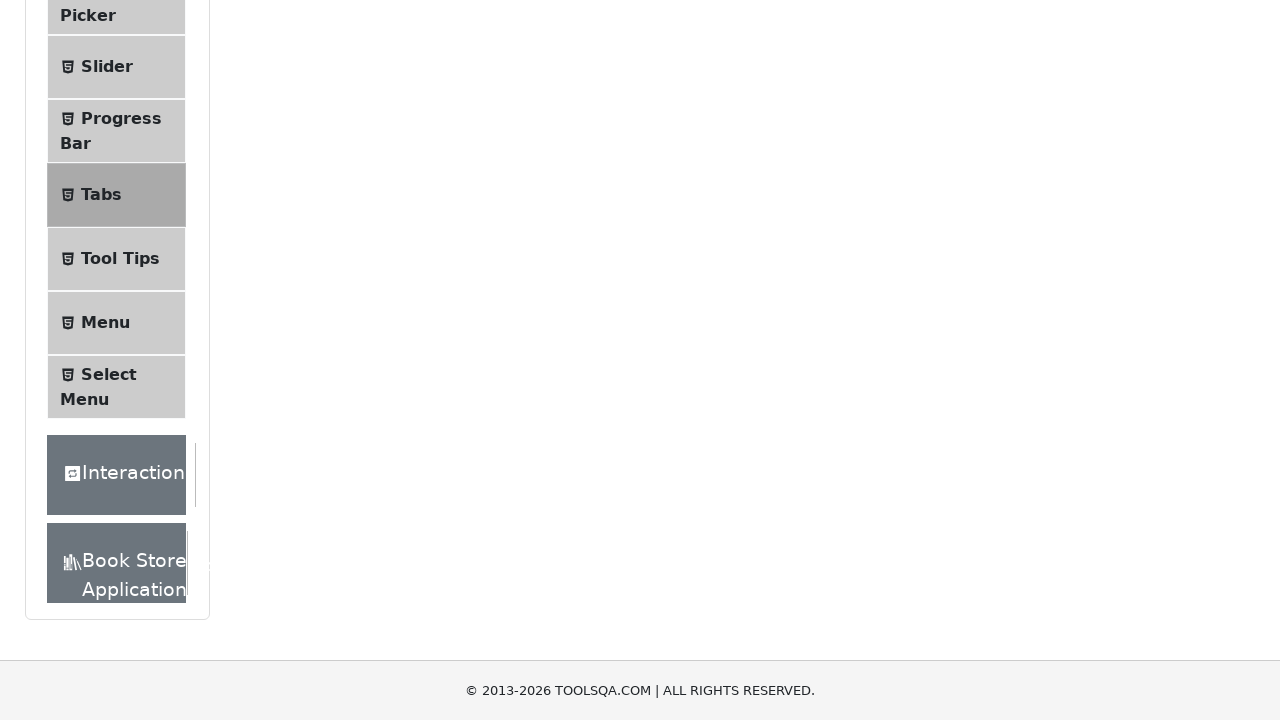

Clicked on Origin tab at (351, 284) on #demo-tab-origin
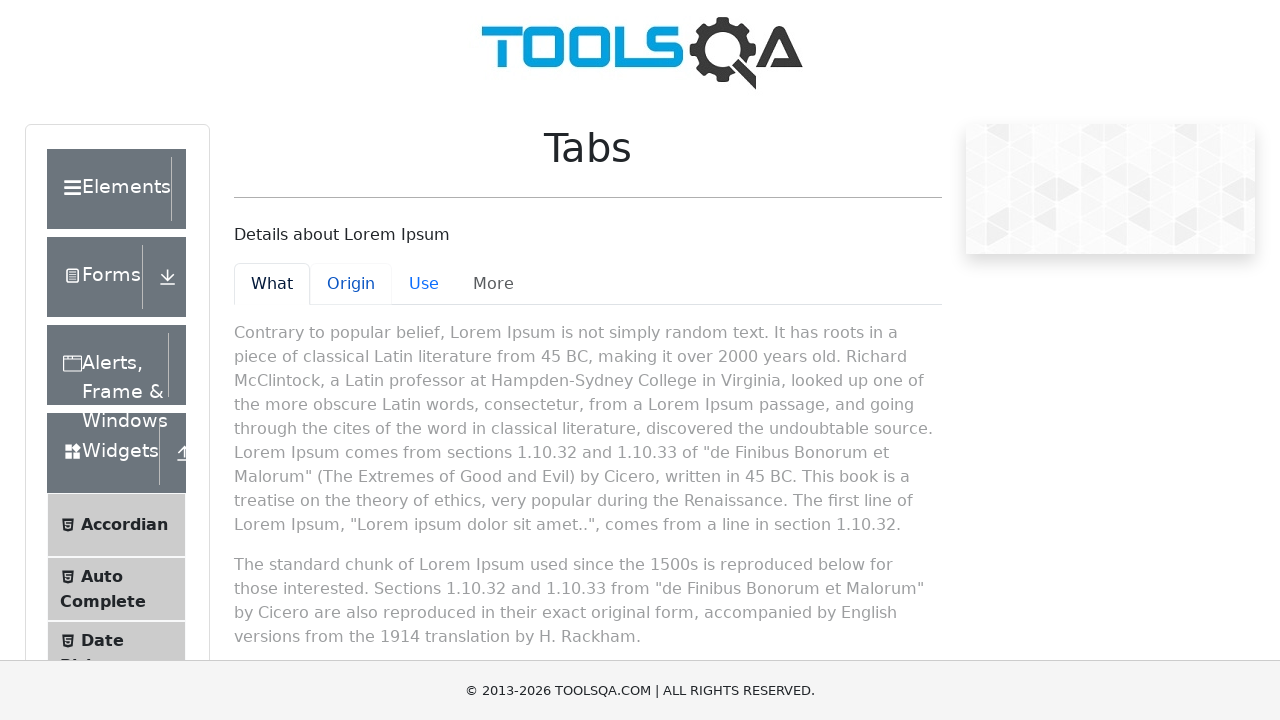

Retrieved text content from Origin tab
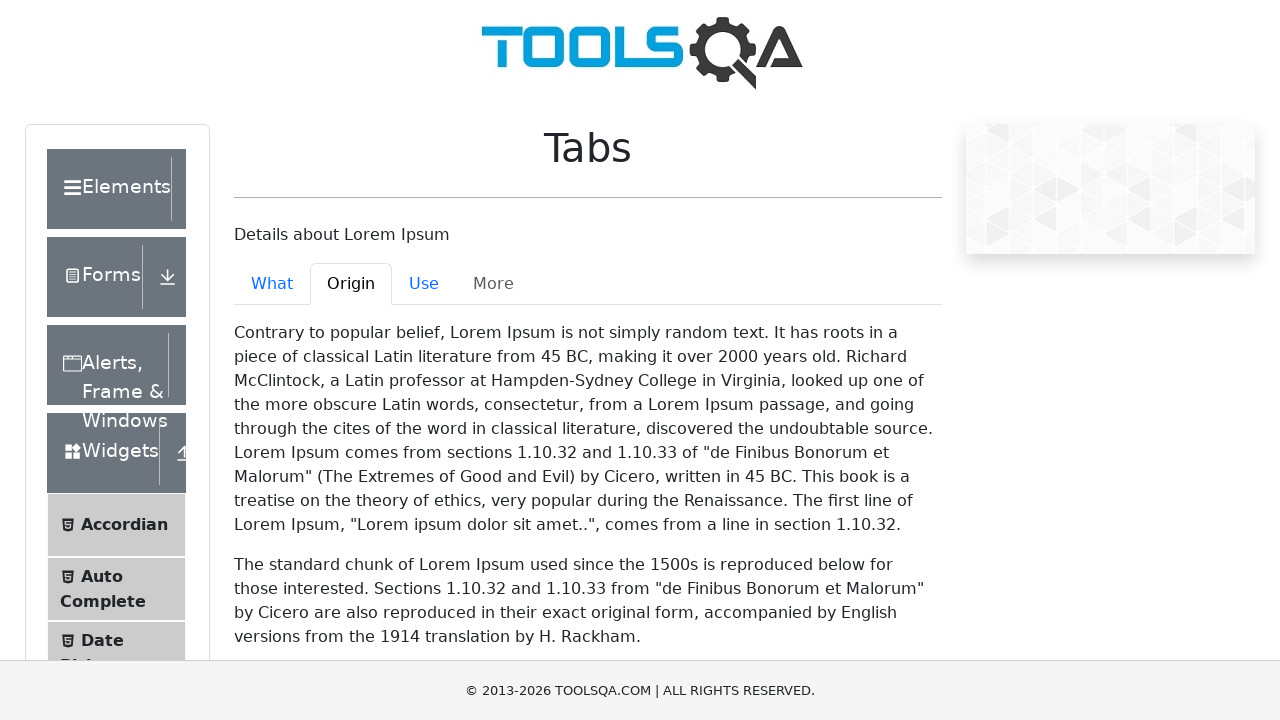

Clicked on What tab at (272, 284) on #demo-tab-what
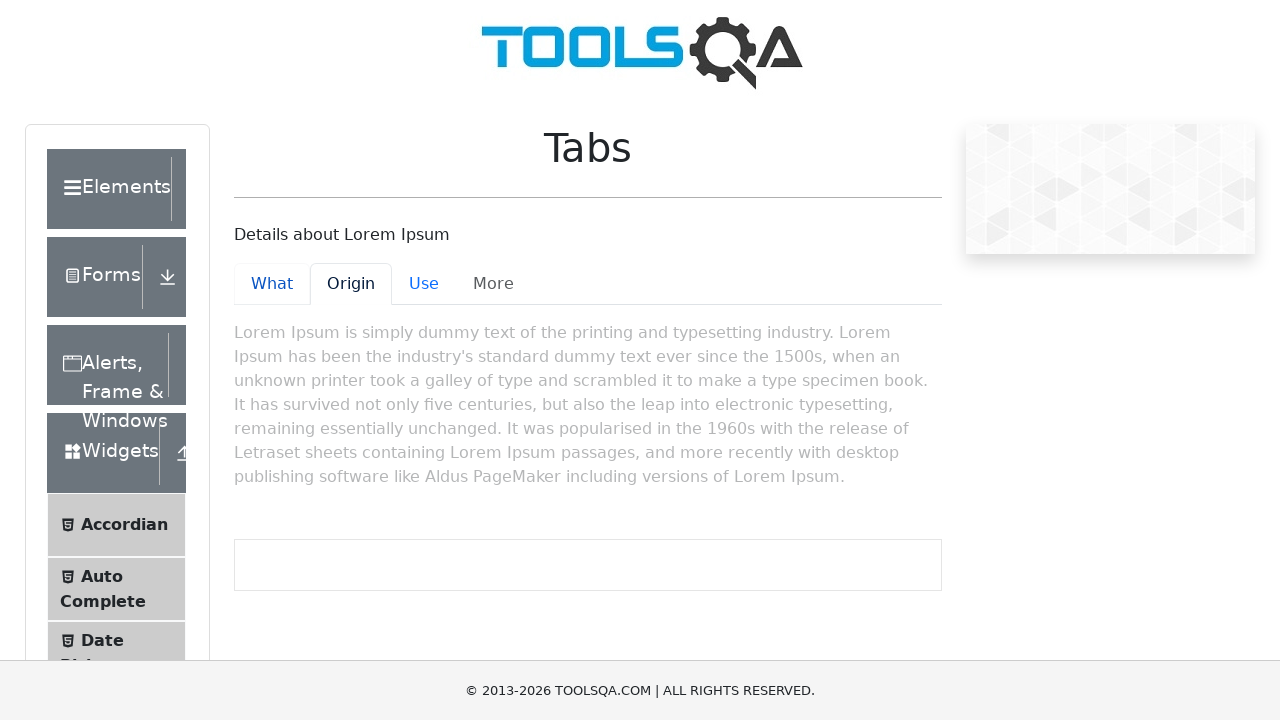

Retrieved text content from What tab
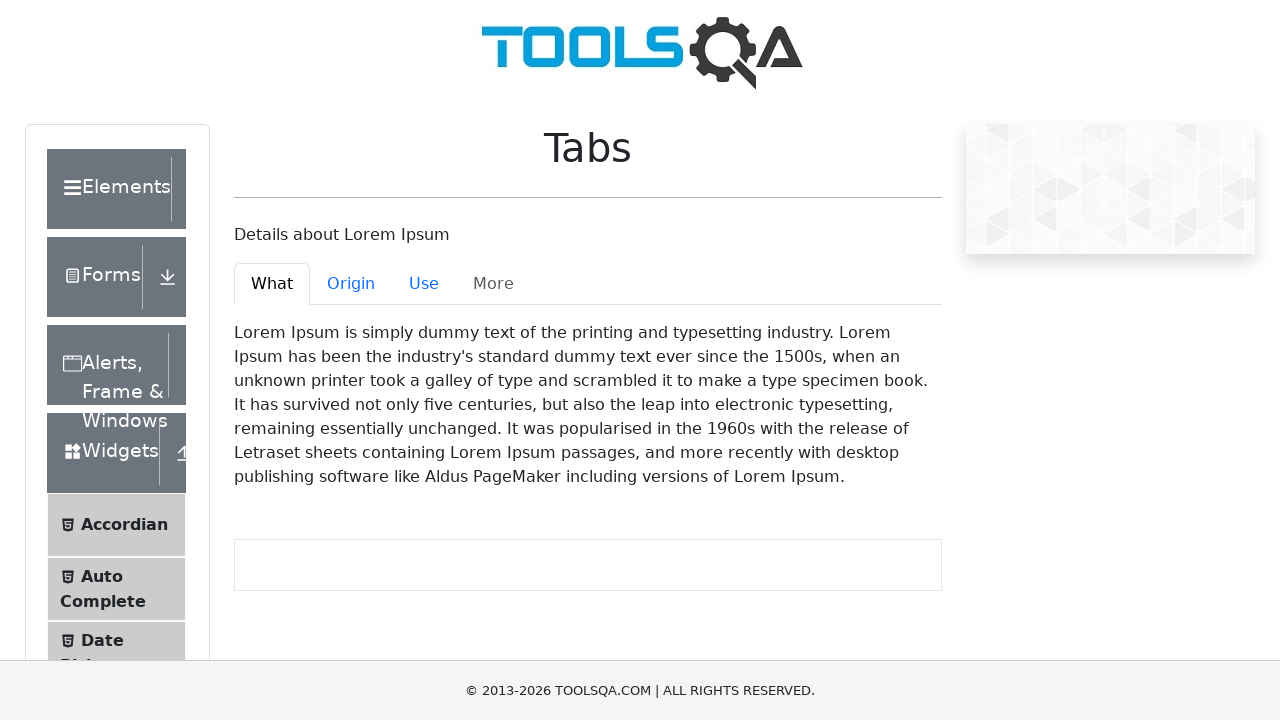

Verified that What tab content differs from Origin tab content
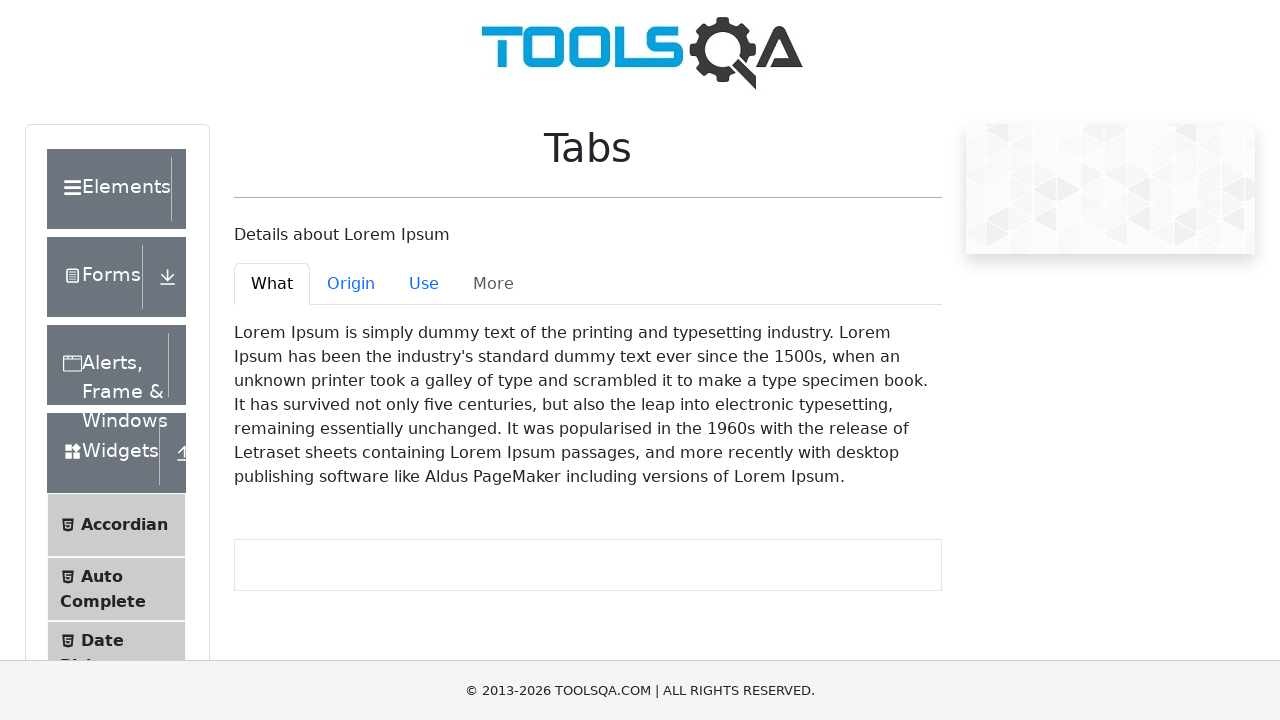

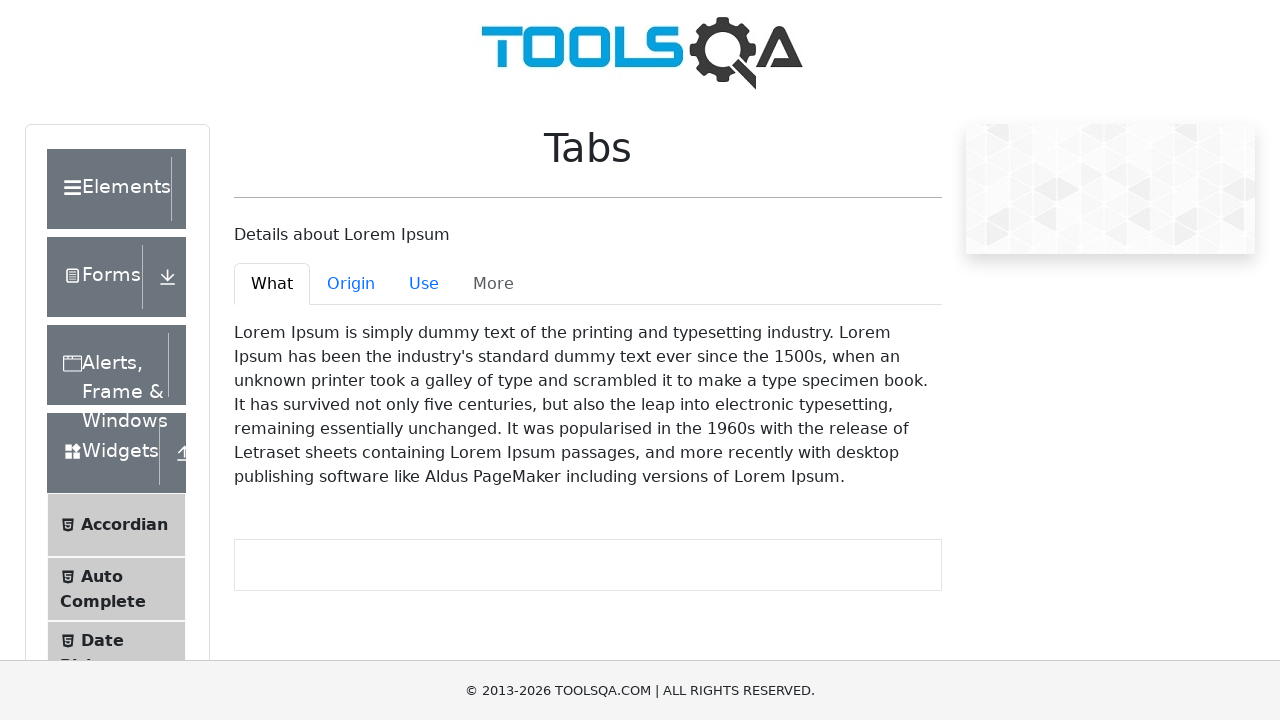